Navigates to the Applitools demo application page and clicks the login button to transition to the app view

Starting URL: https://demo.applitools.com

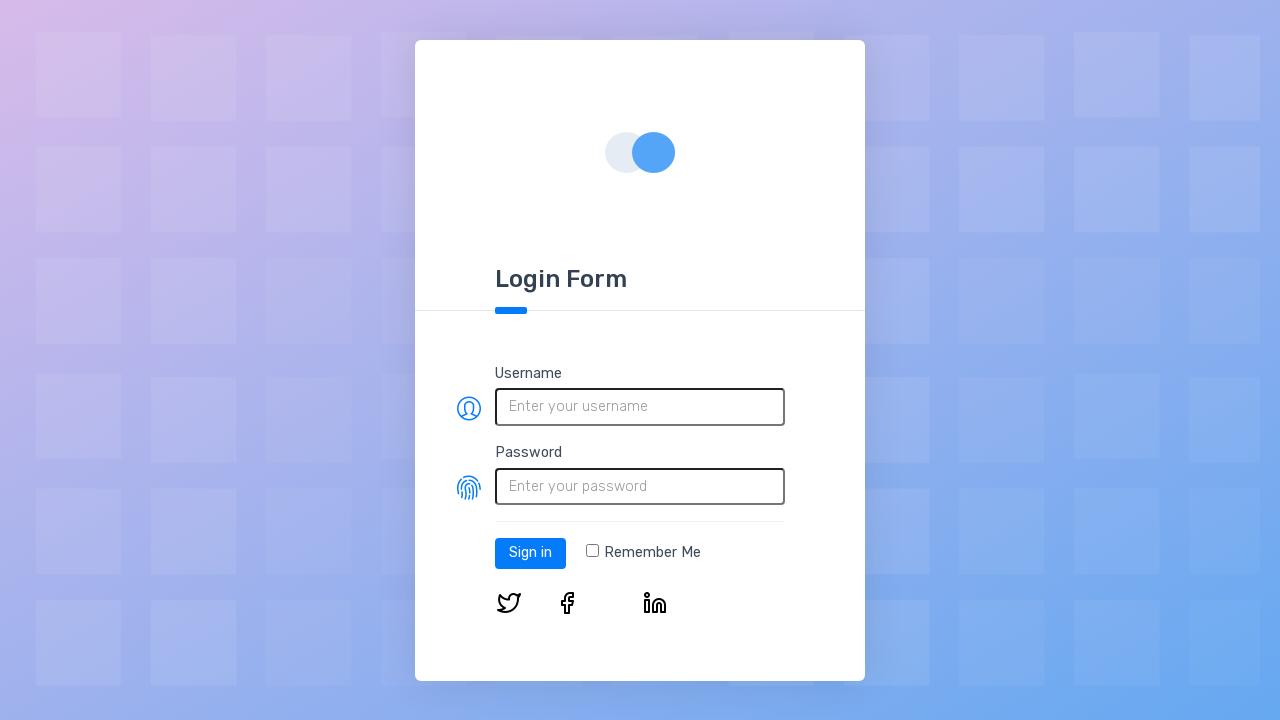

Login button loaded on Applitools demo page
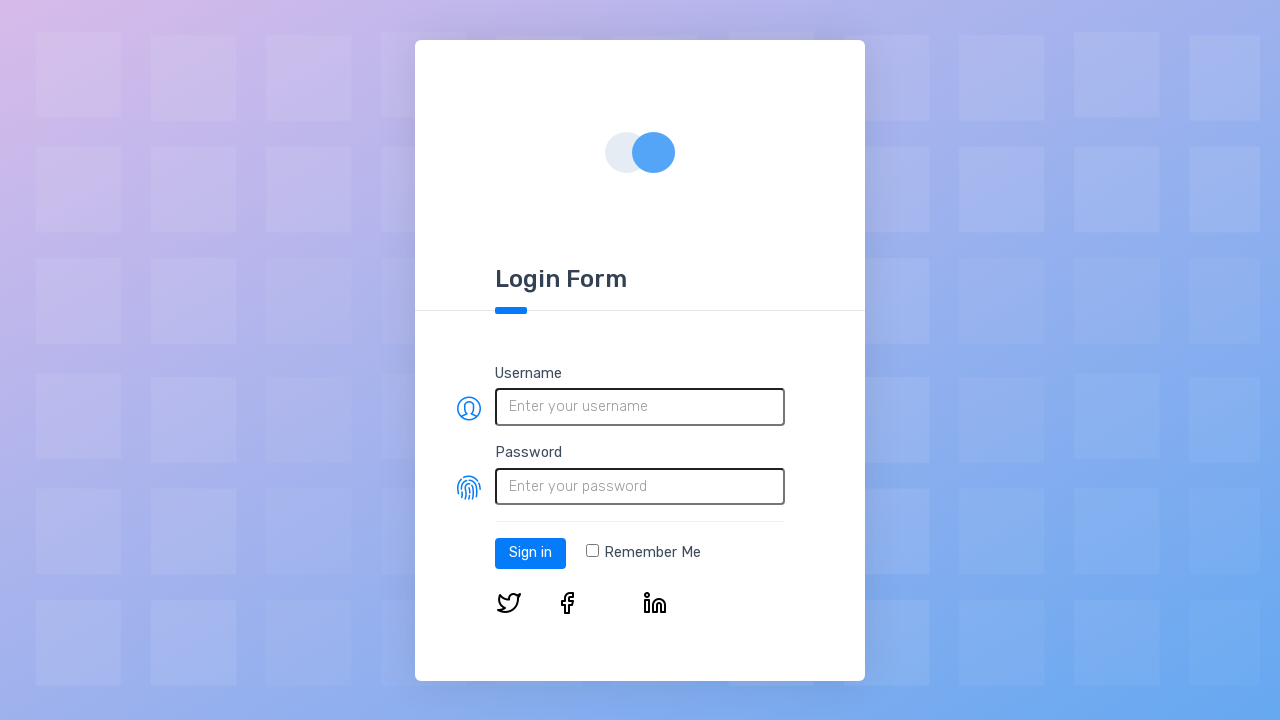

Clicked login button to transition to app view at (530, 553) on #log-in
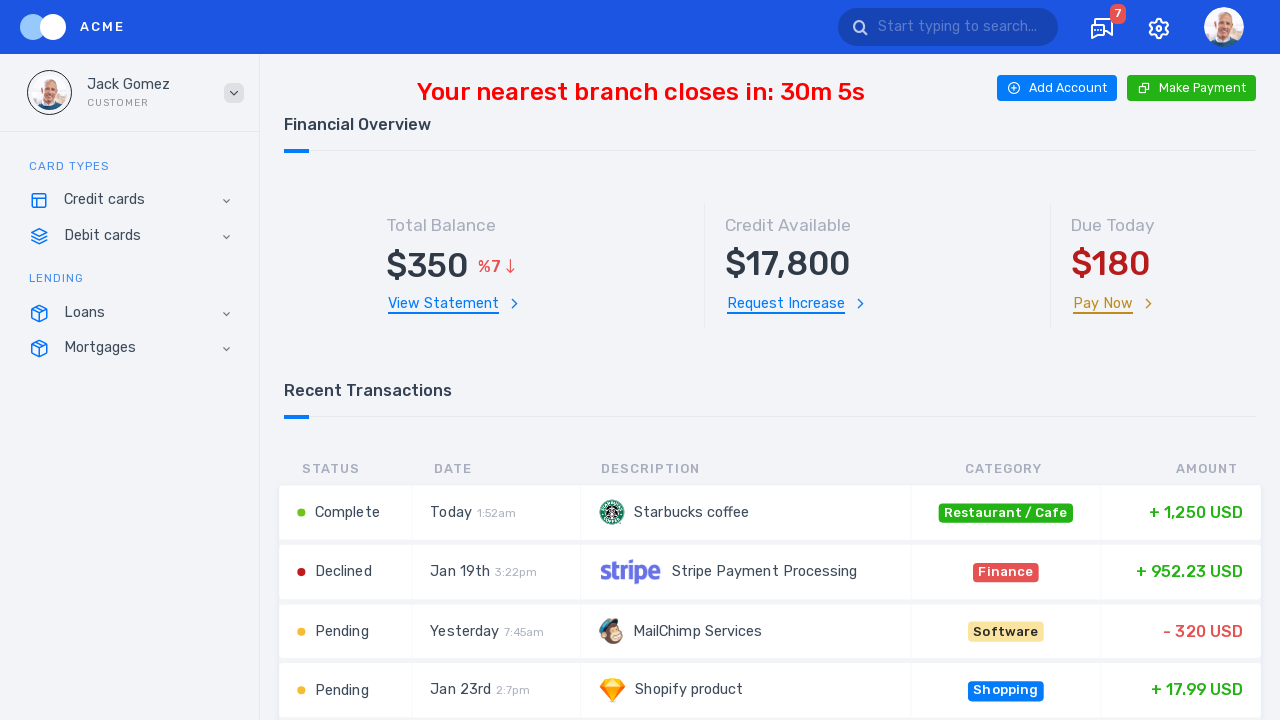

App page loaded after login
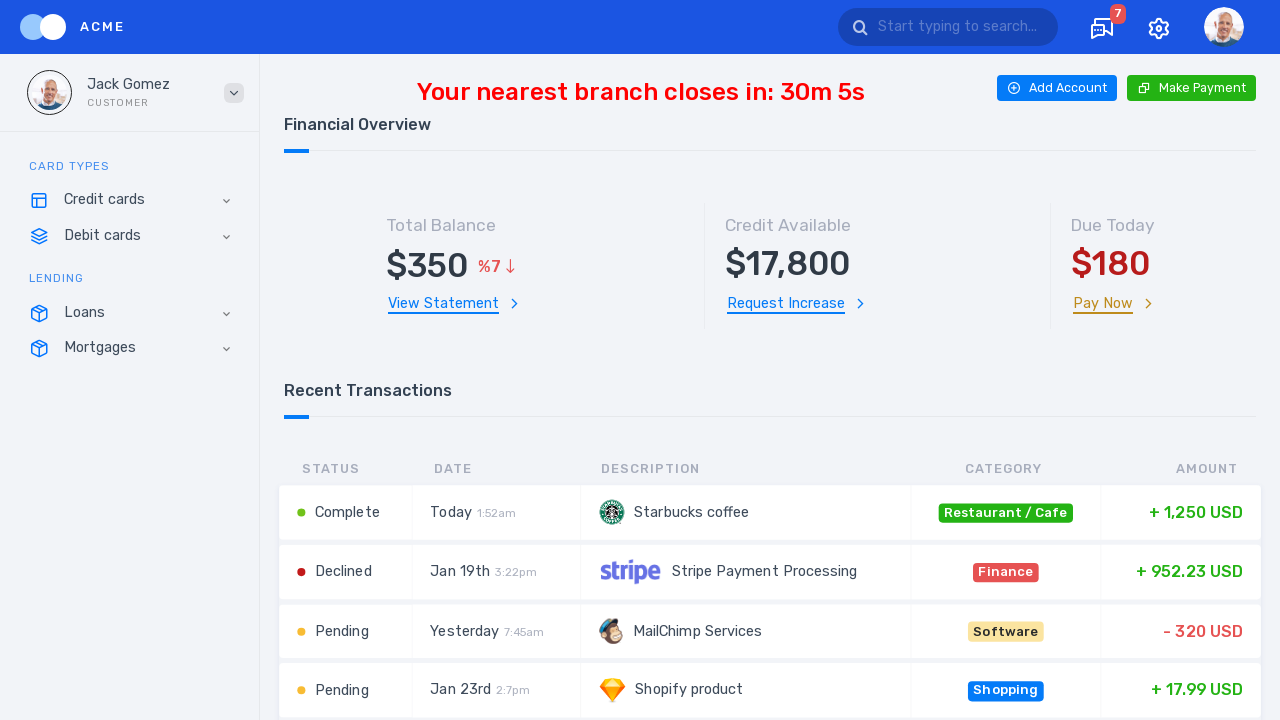

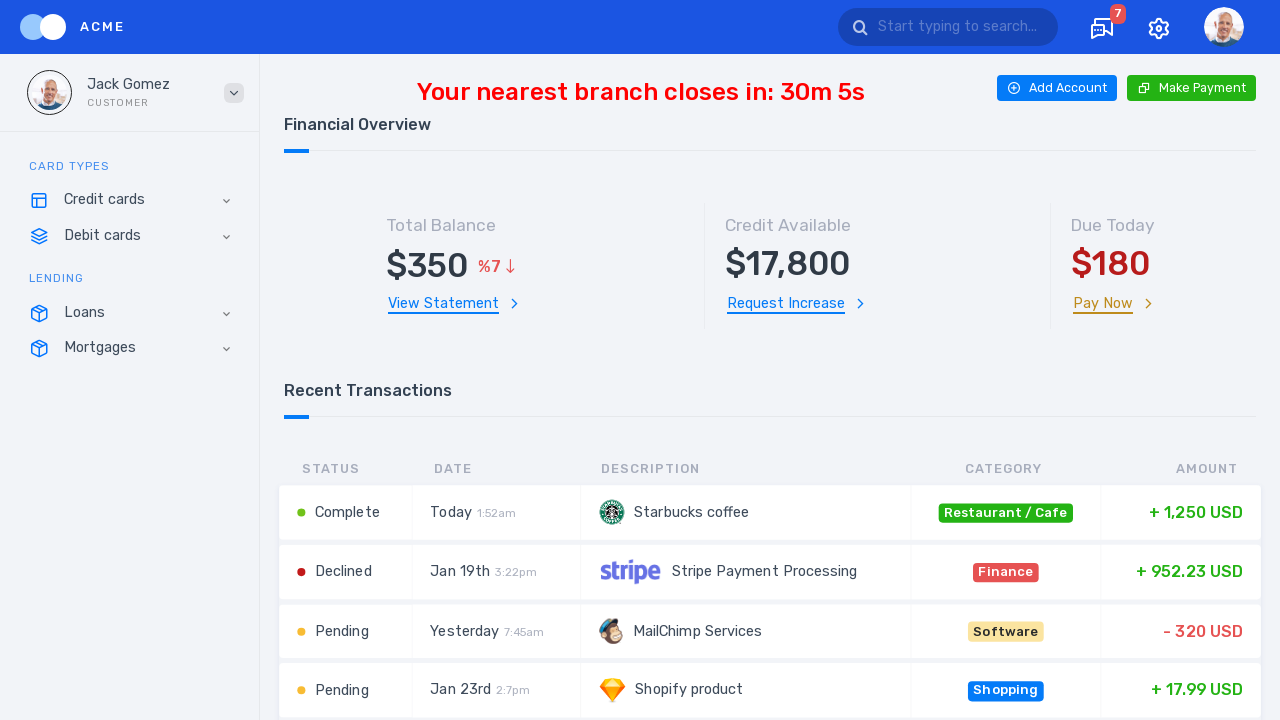